Tests dynamic controls page by verifying textbox is initially disabled, clicking Enable button, waiting for textbox to become enabled, and verifying the success message is displayed

Starting URL: https://the-internet.herokuapp.com/dynamic_controls

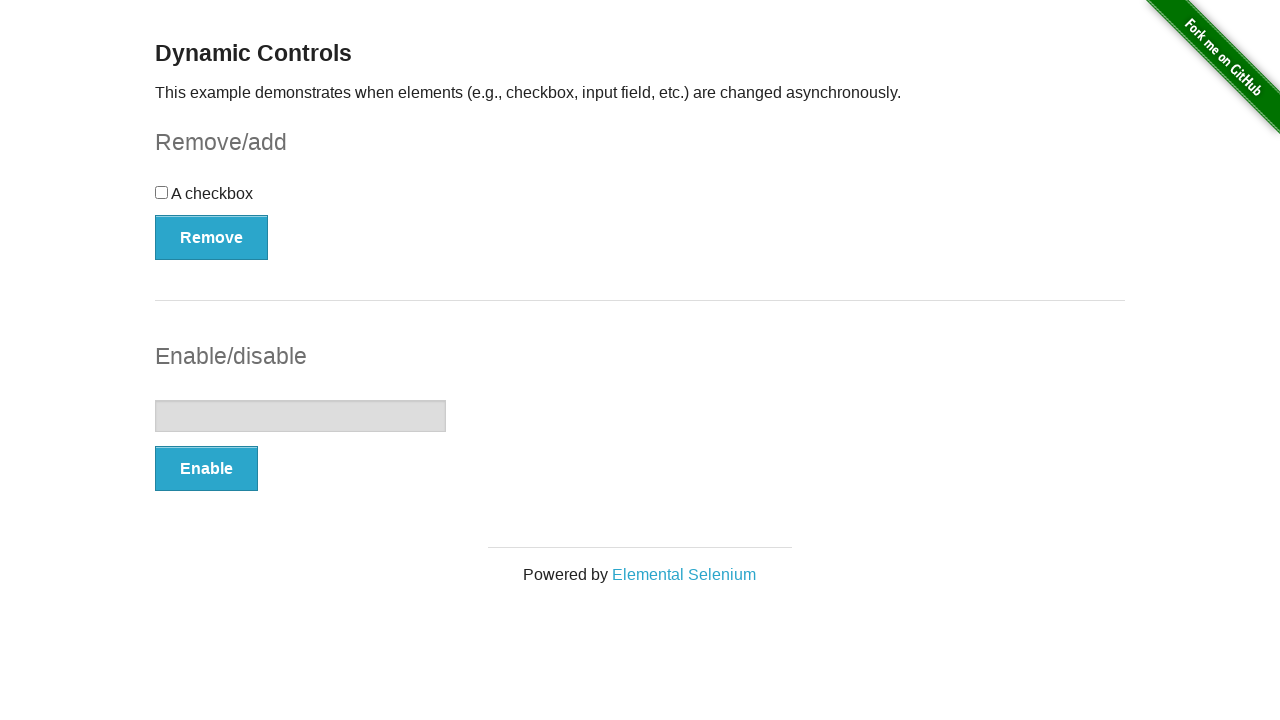

Navigated to dynamic controls page
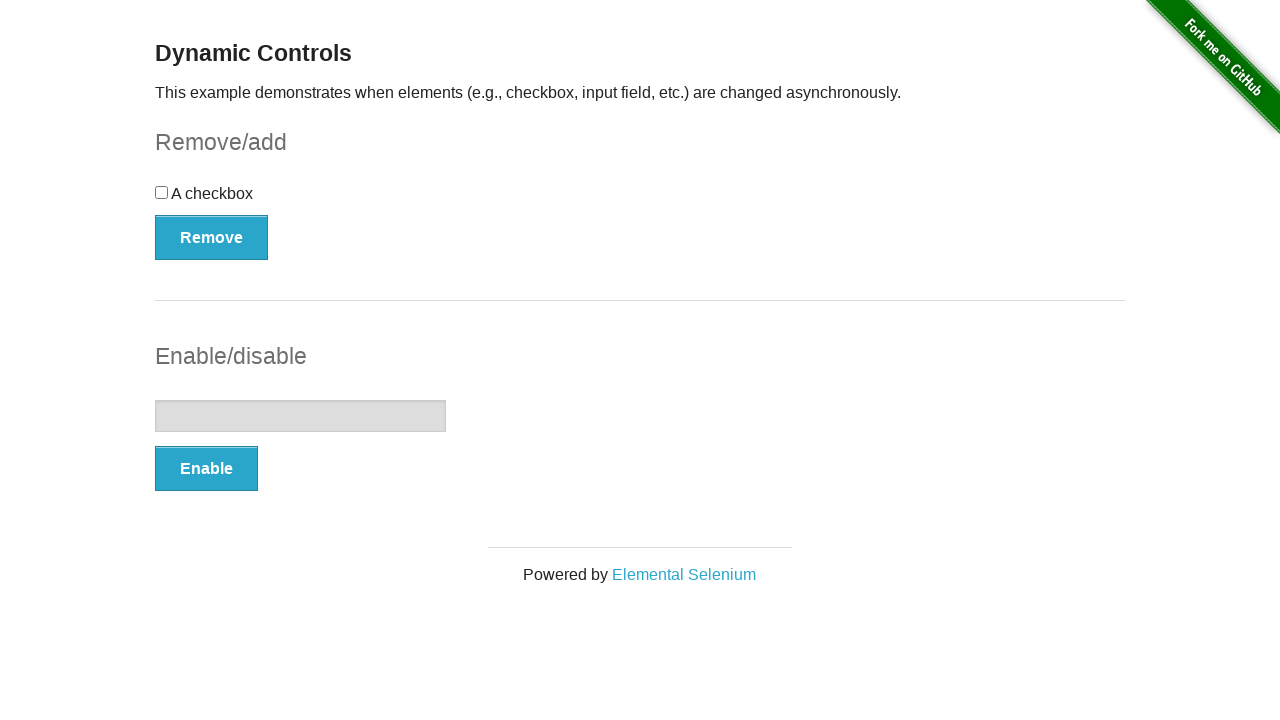

Located the textbox element
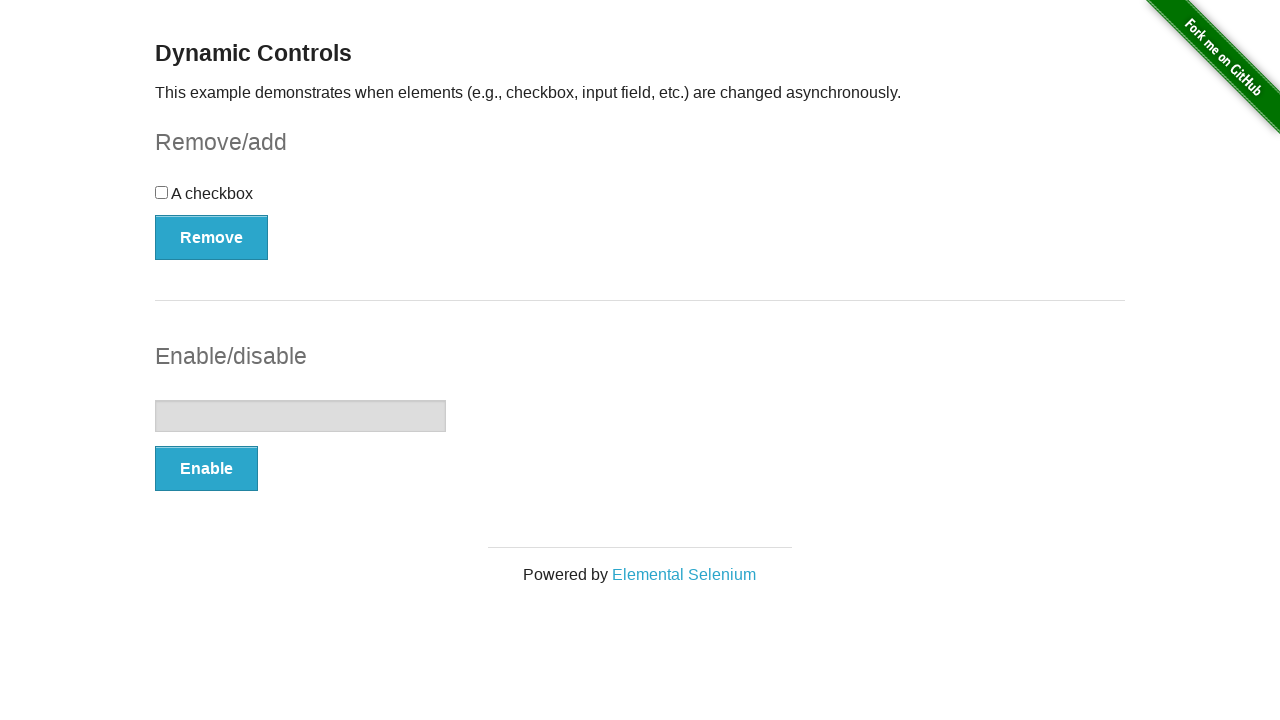

Verified textbox is initially disabled
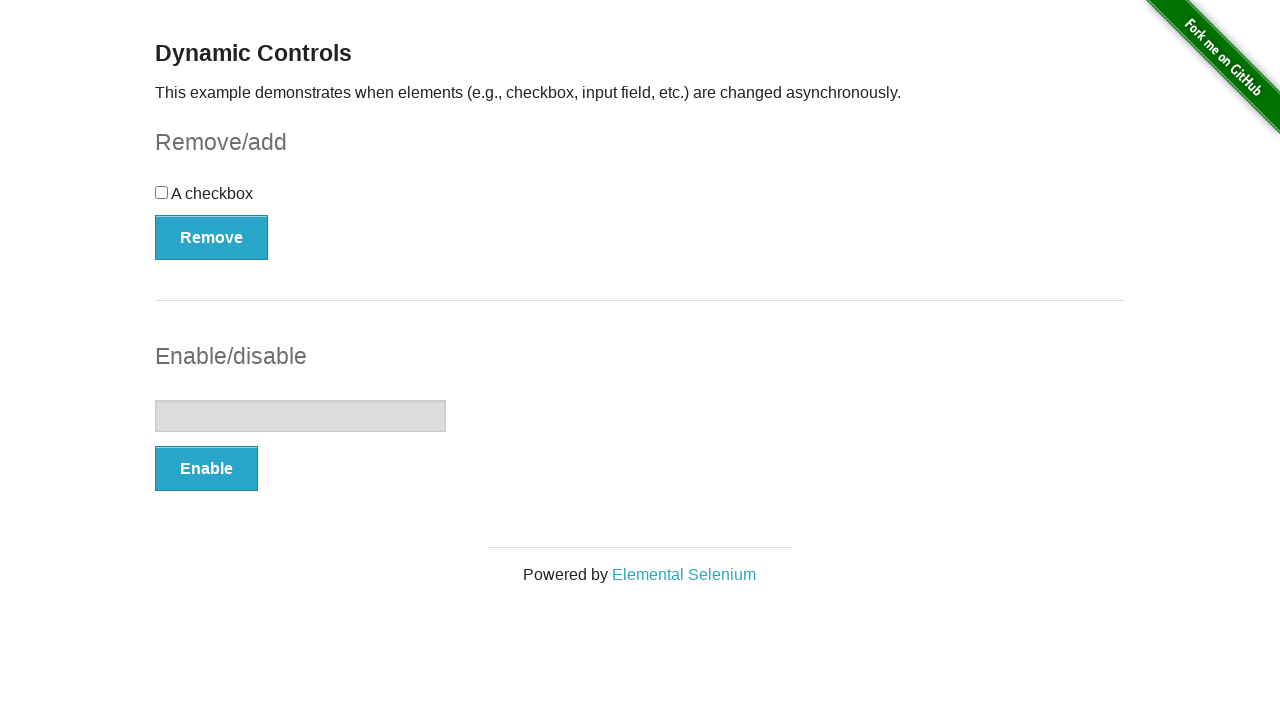

Clicked the Enable button at (206, 469) on xpath=//button[text()='Enable']
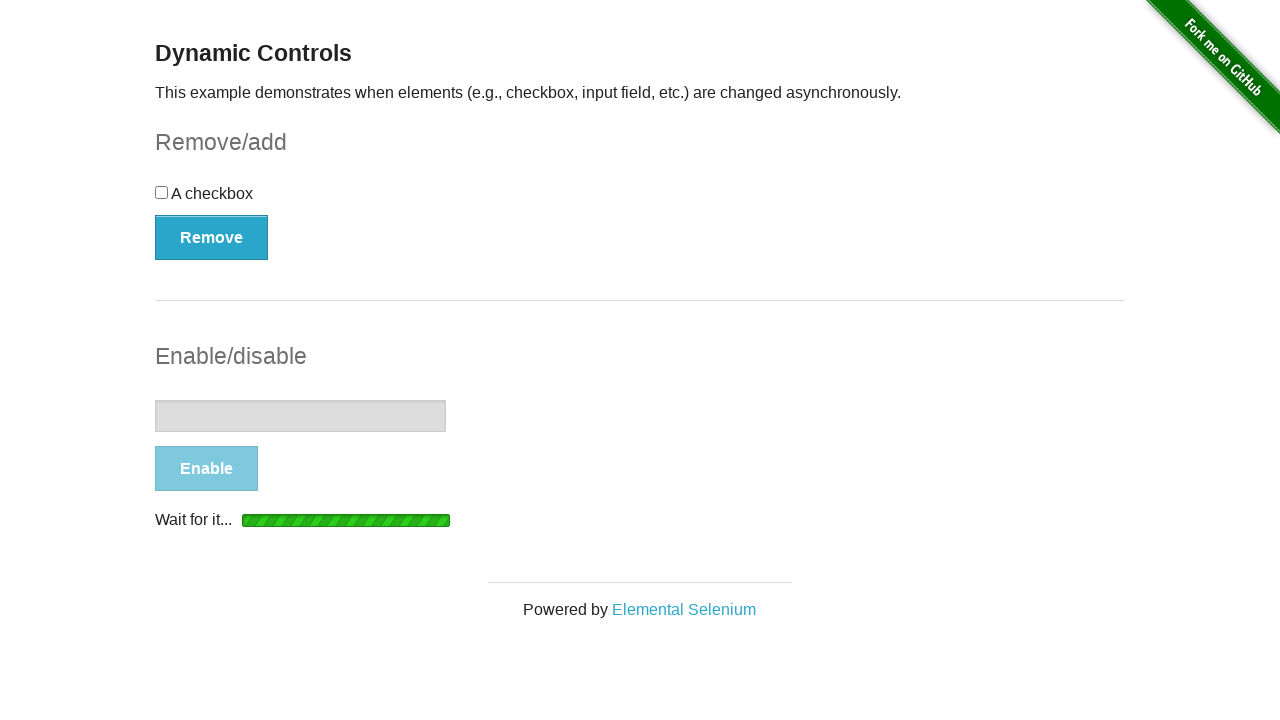

Waited for textbox to become enabled
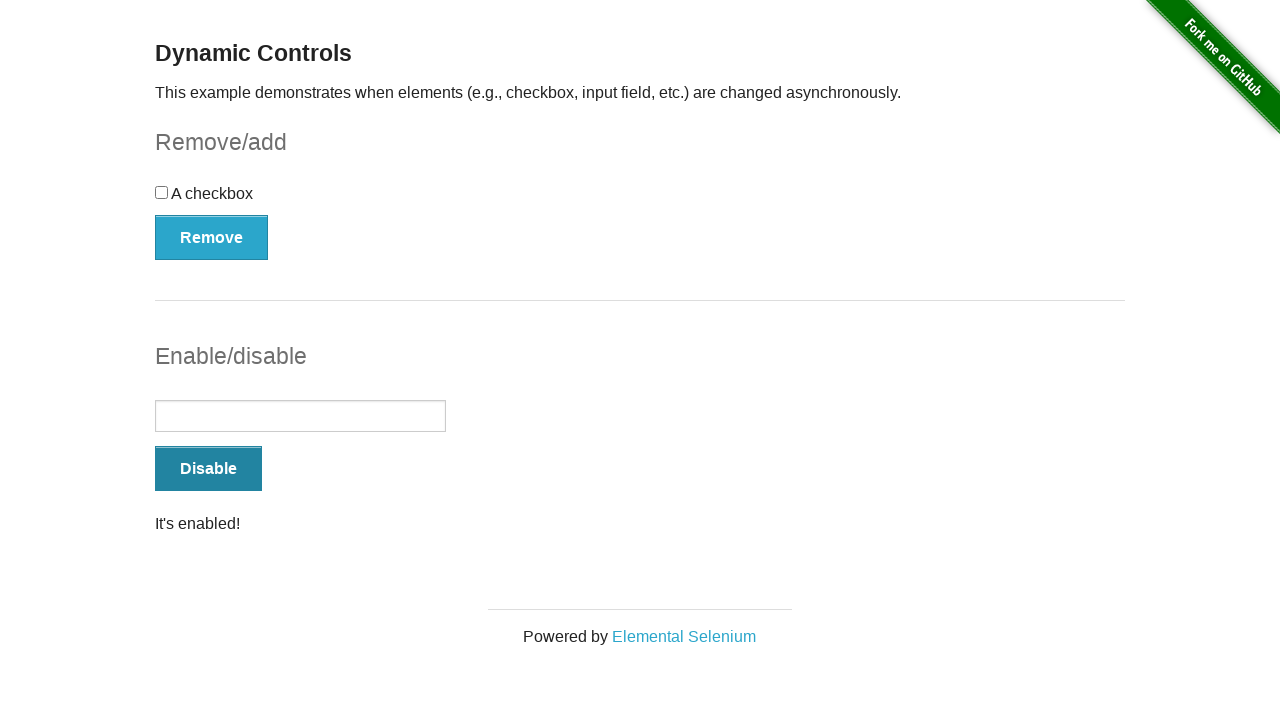

Located the success message element
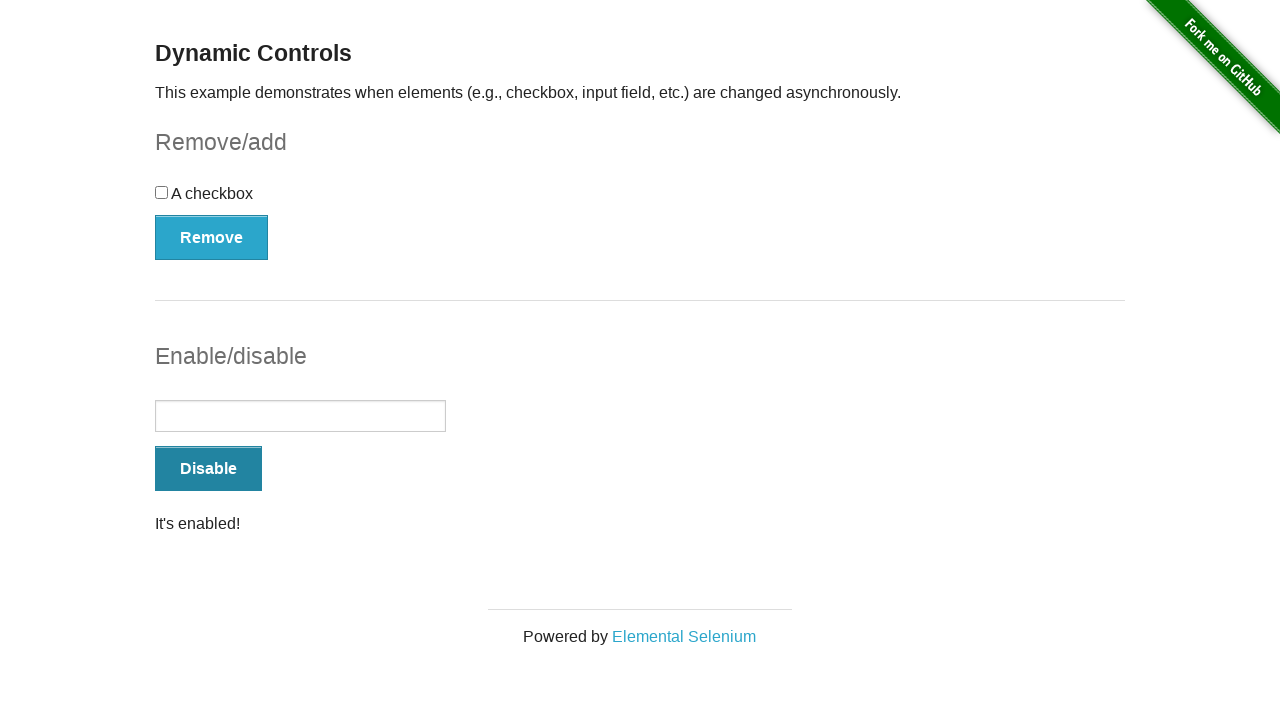

Verified success message is visible
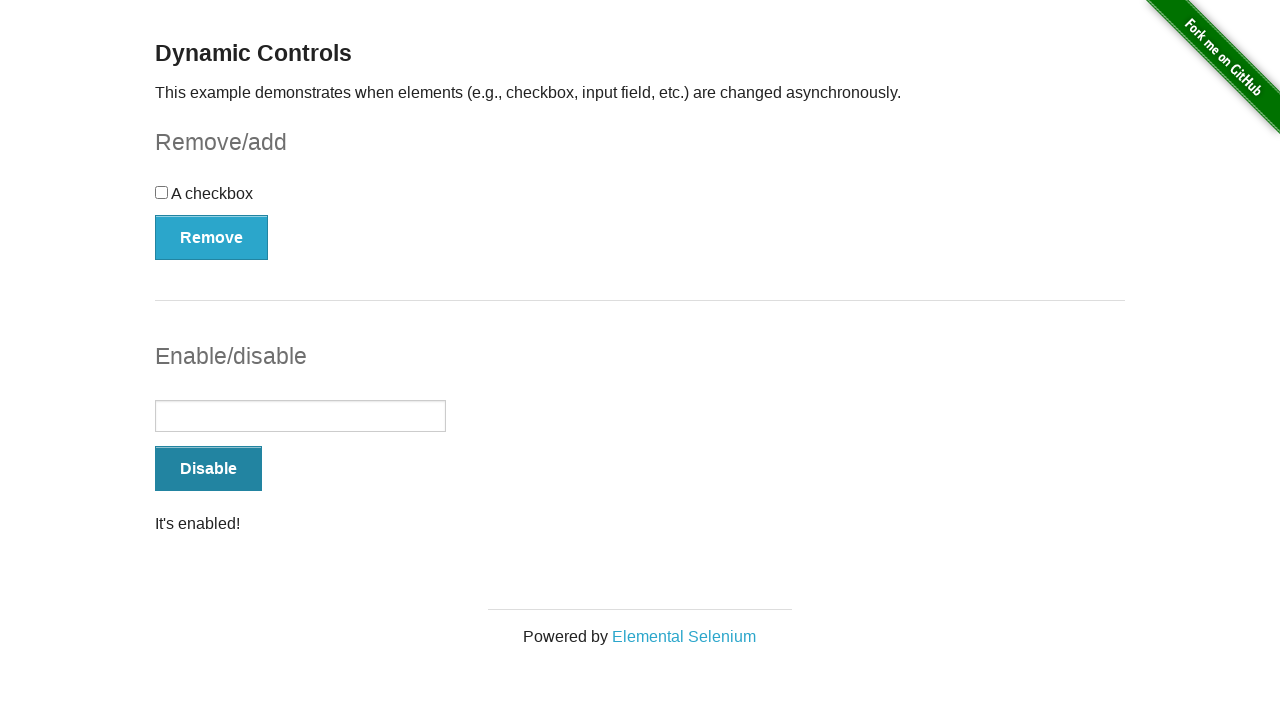

Verified success message contains 'It's enabled!'
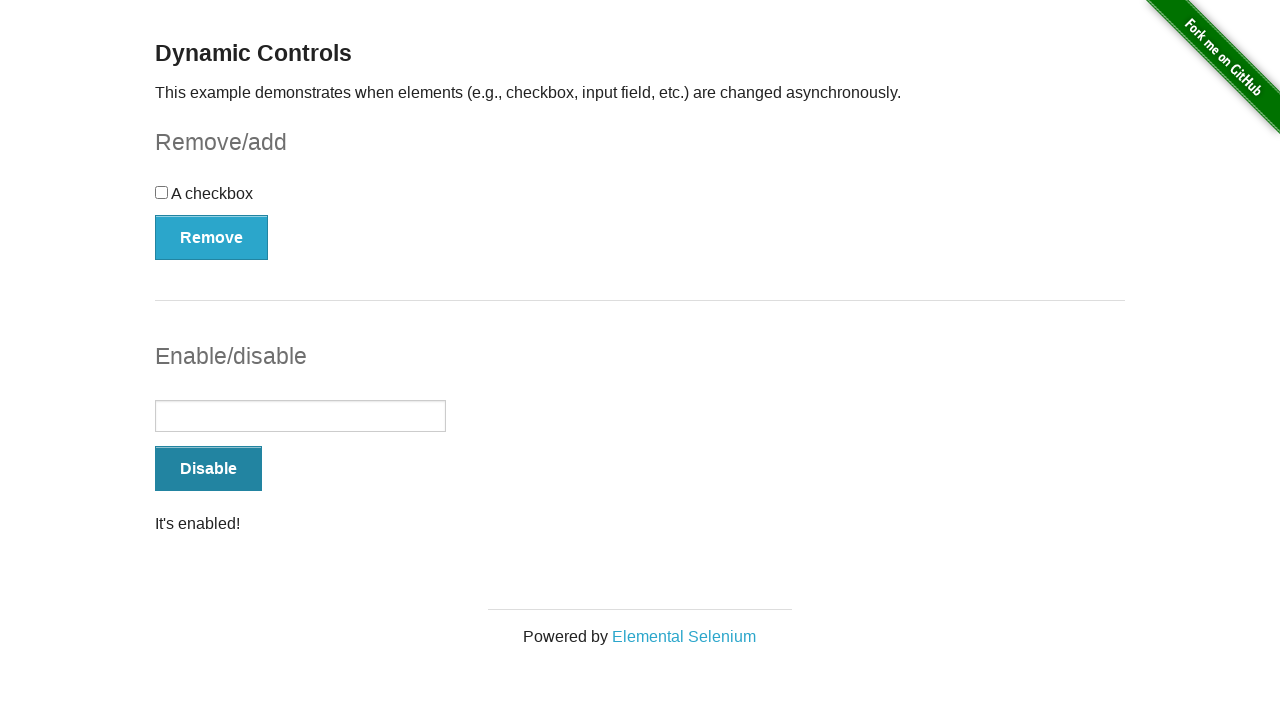

Verified textbox is now enabled
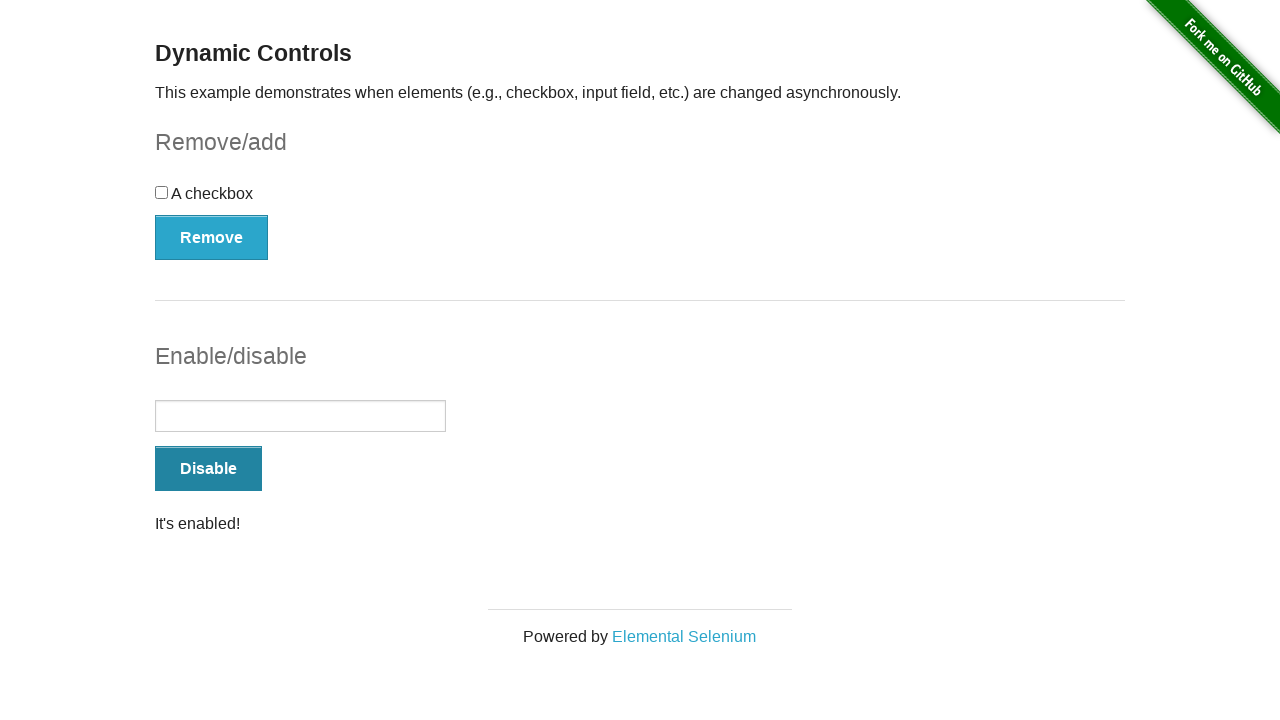

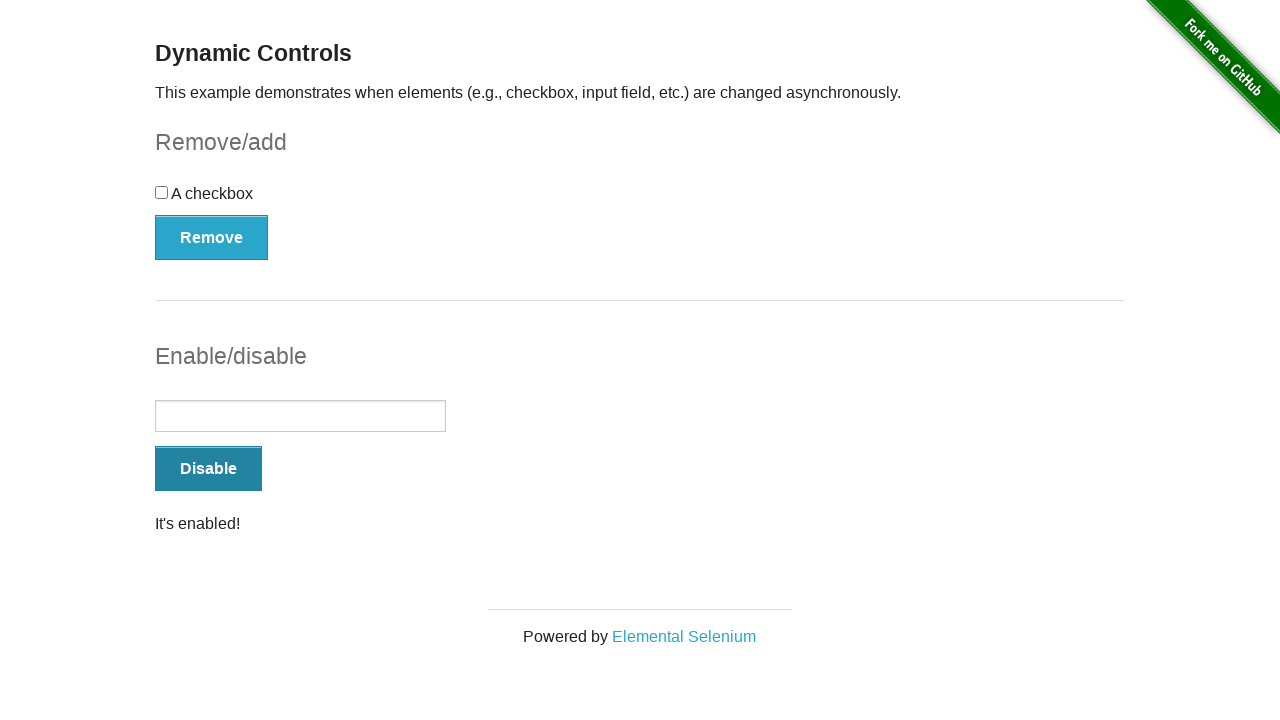